Tests complete checkout process by adding a book to cart, filling checkout form with customer details, selecting payment method and placing order

Starting URL: http://practice.automationtesting.in/

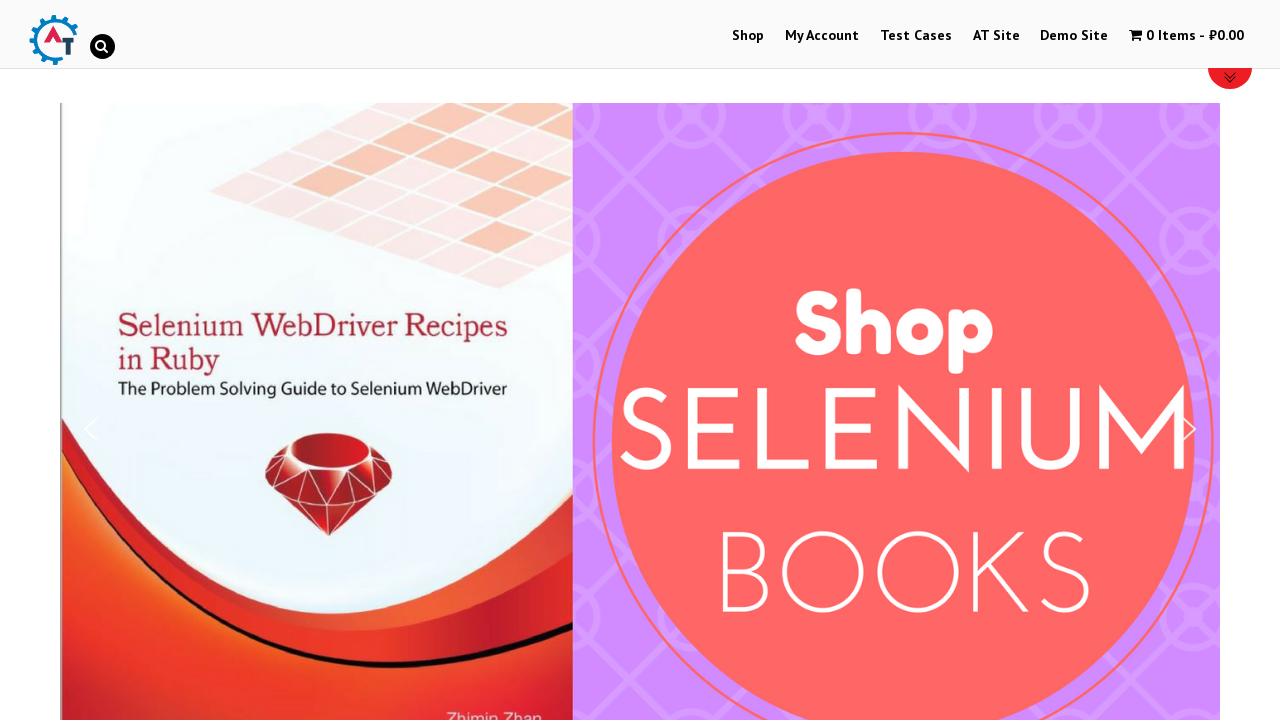

Clicked on Shop tab to navigate to products at (748, 36) on #menu-item-40
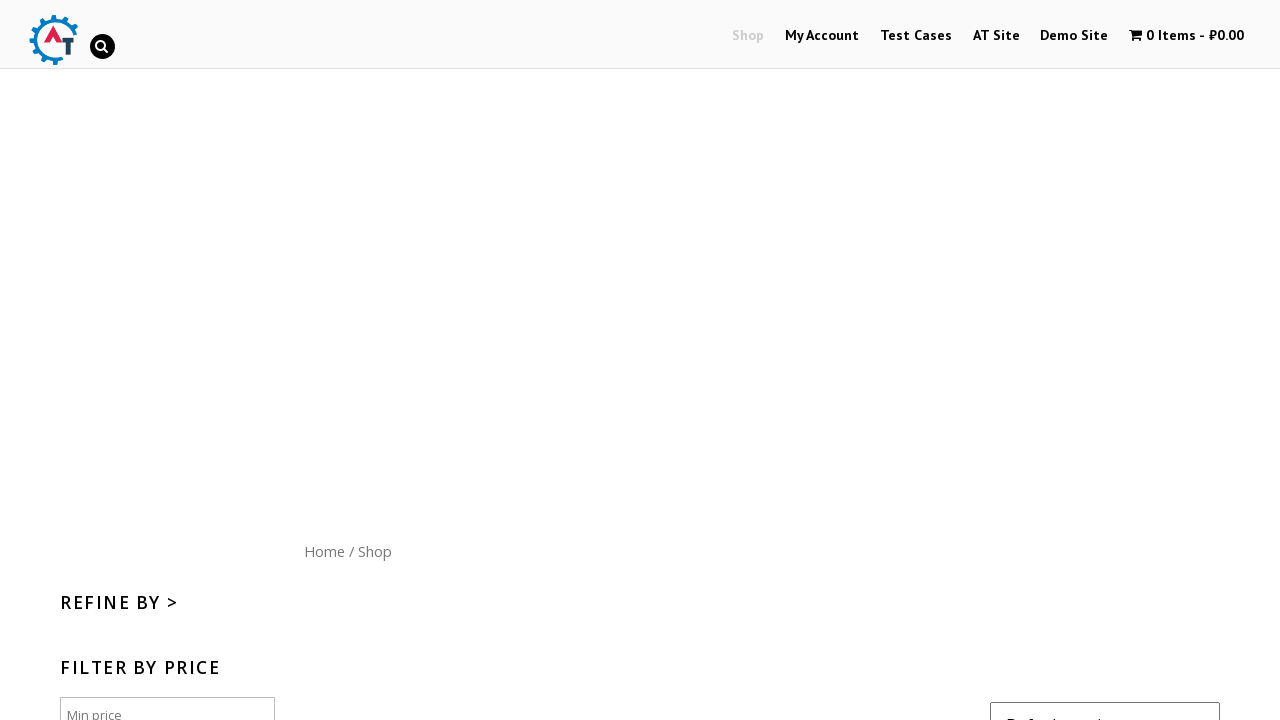

Scrolled down to view available products
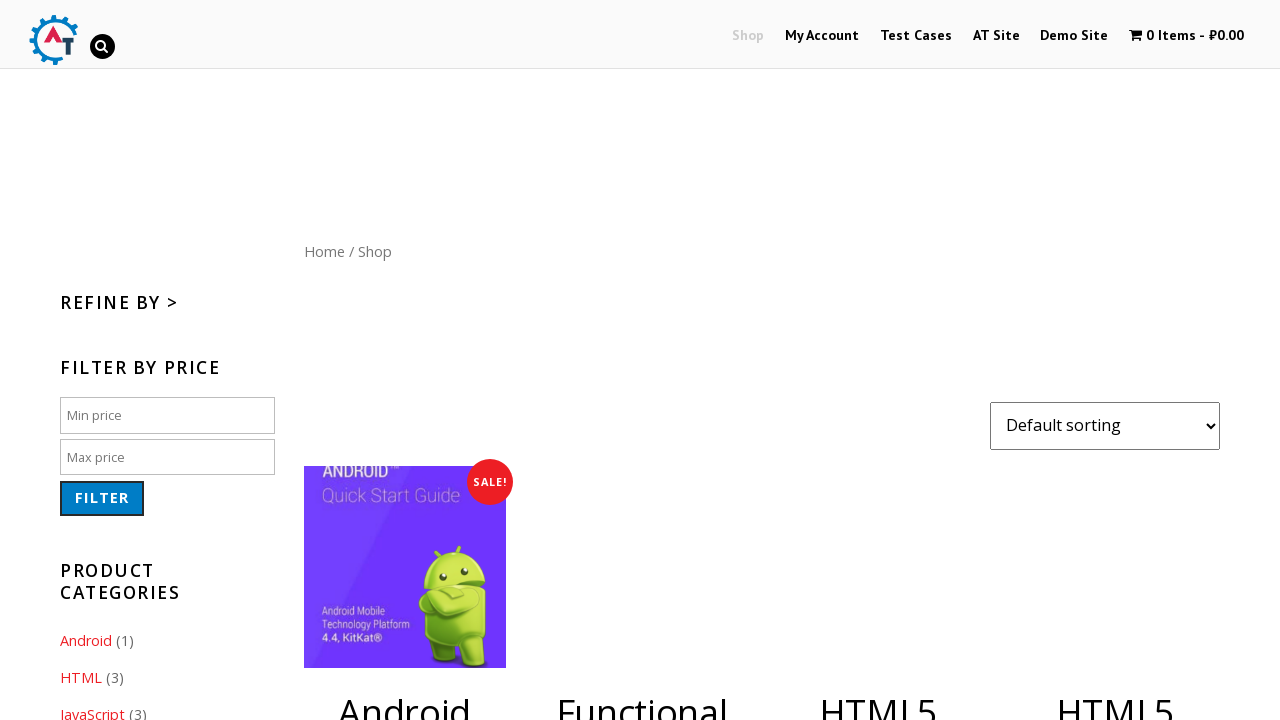

Added HTML5 WebApp Development book to cart at (1115, 520) on .post-182 a.button
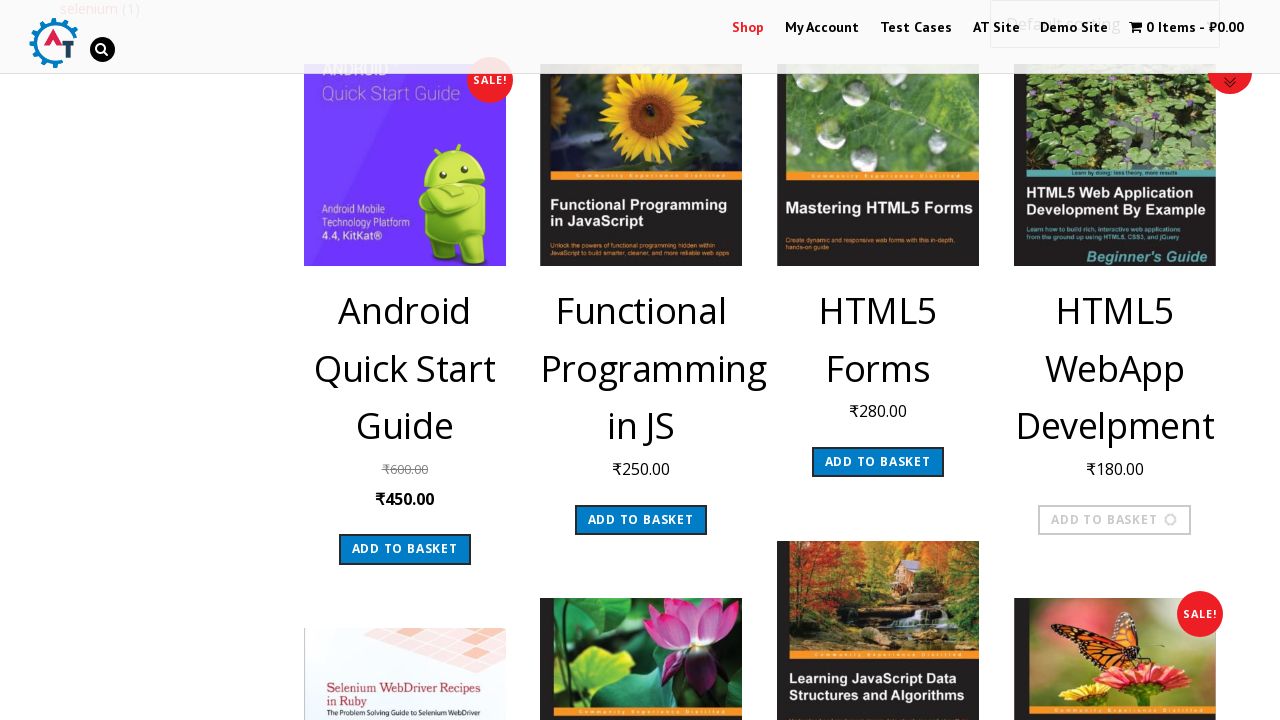

Verified cart updated with 1 item
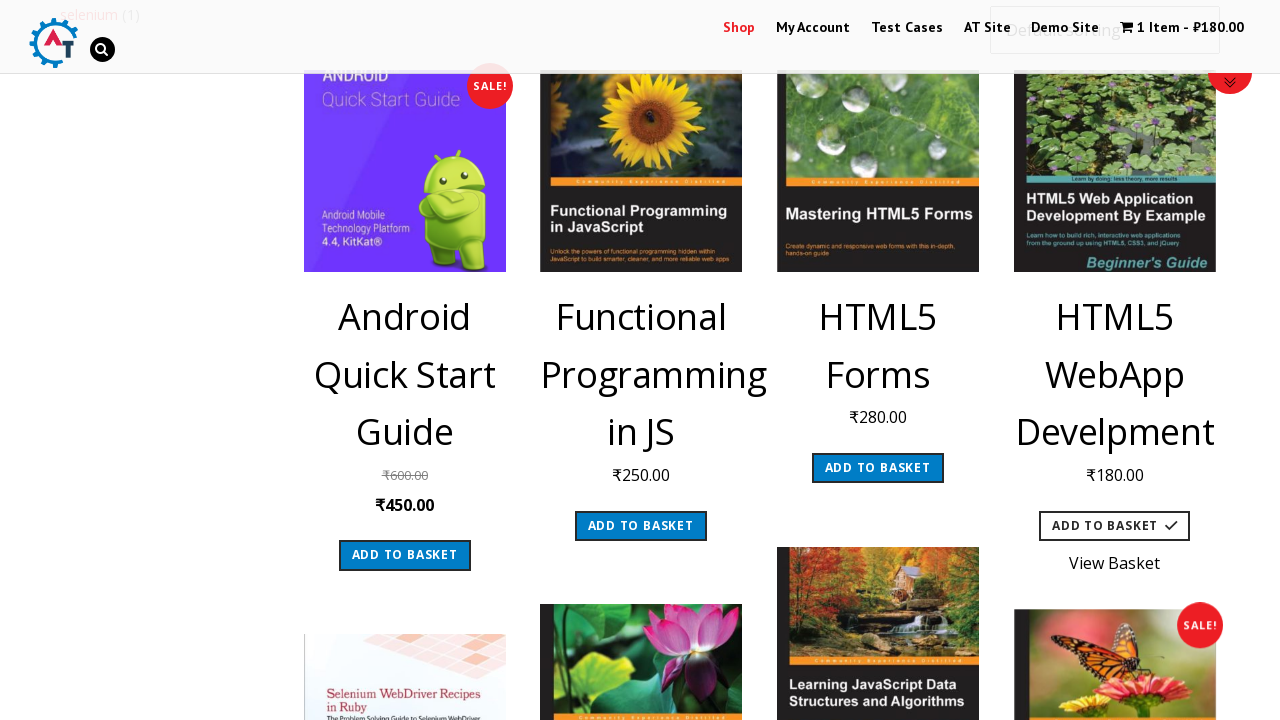

Clicked on shopping cart to view items at (1182, 28) on #wpmenucartli
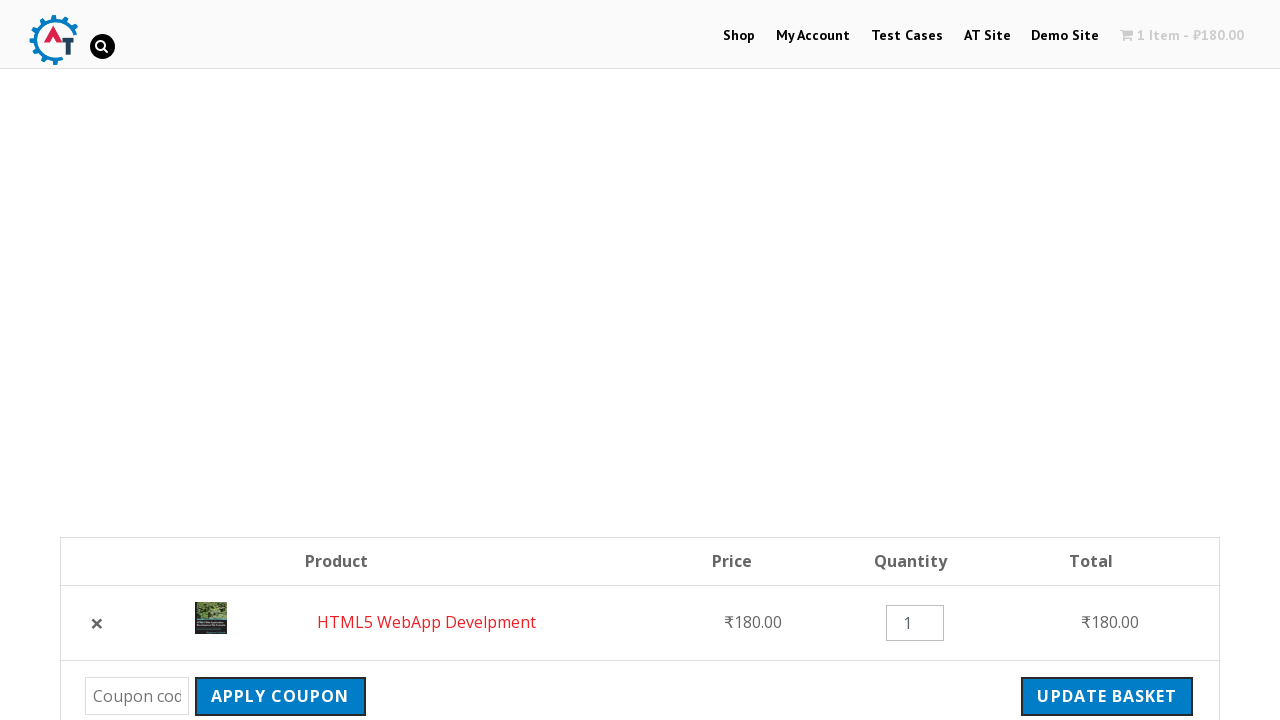

Checkout button became visible
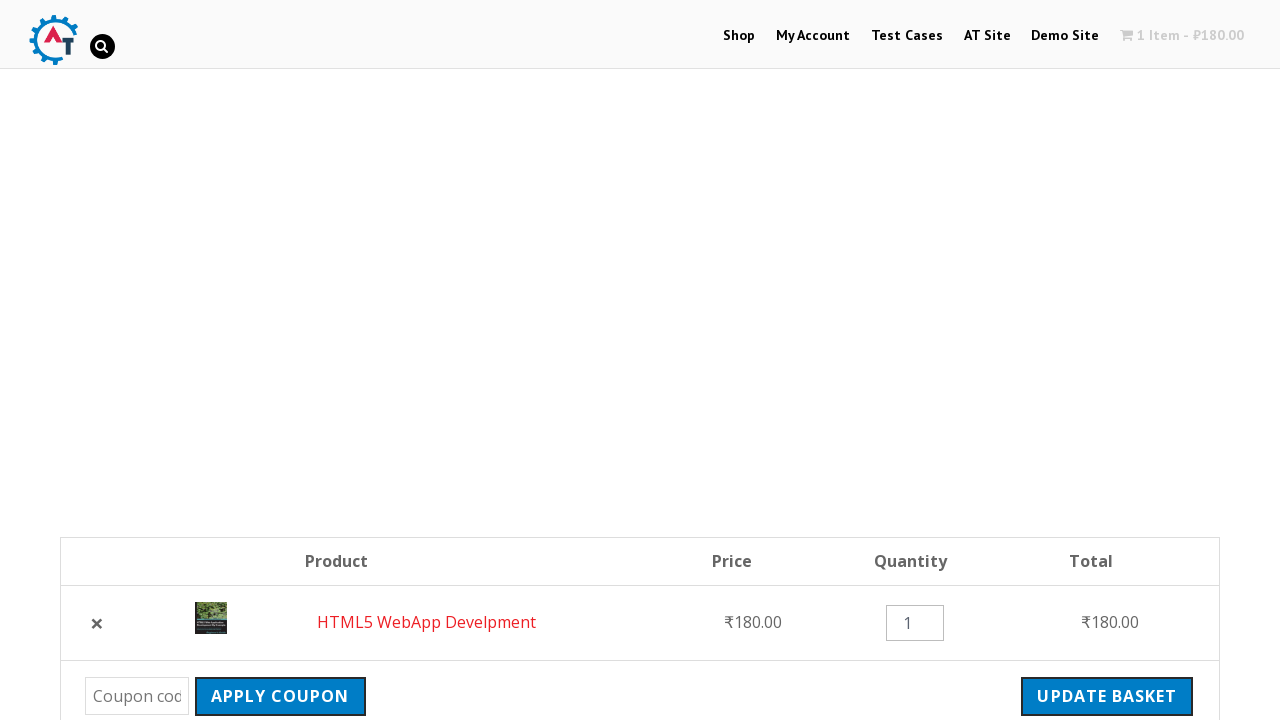

Clicked PROCEED TO CHECKOUT button at (1098, 629) on a.checkout-button
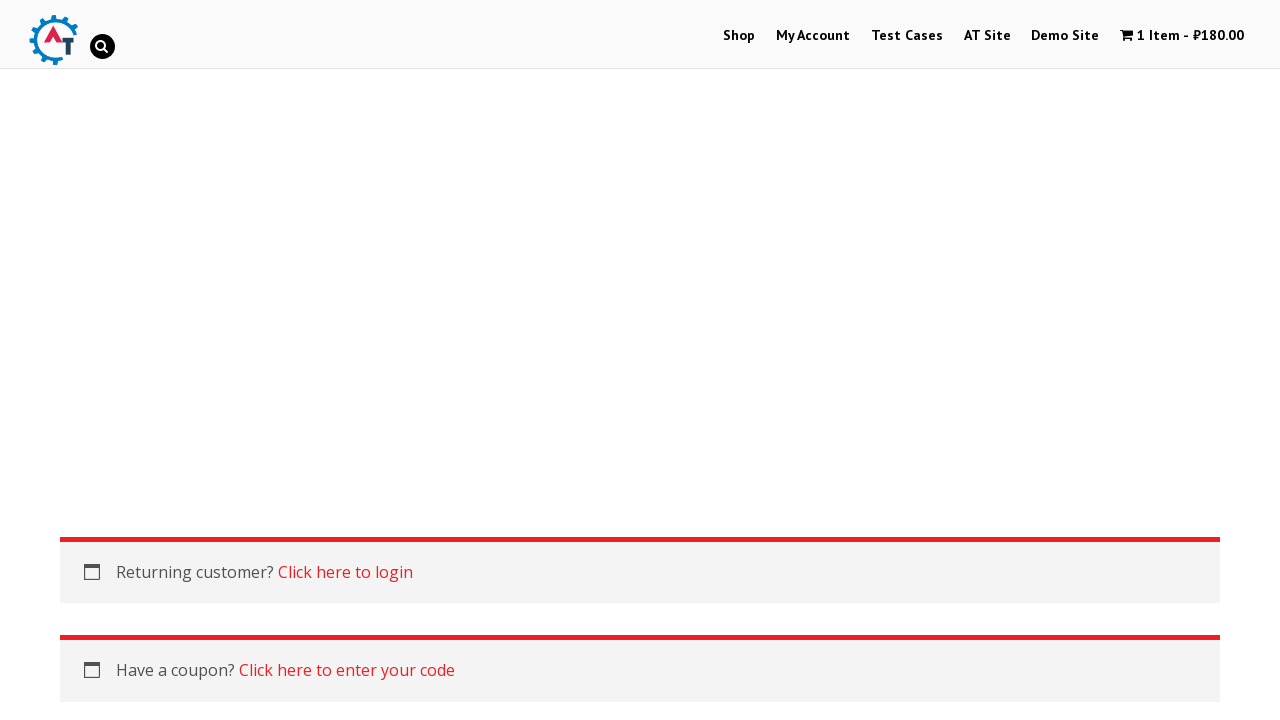

Checkout form loaded and first name field appeared
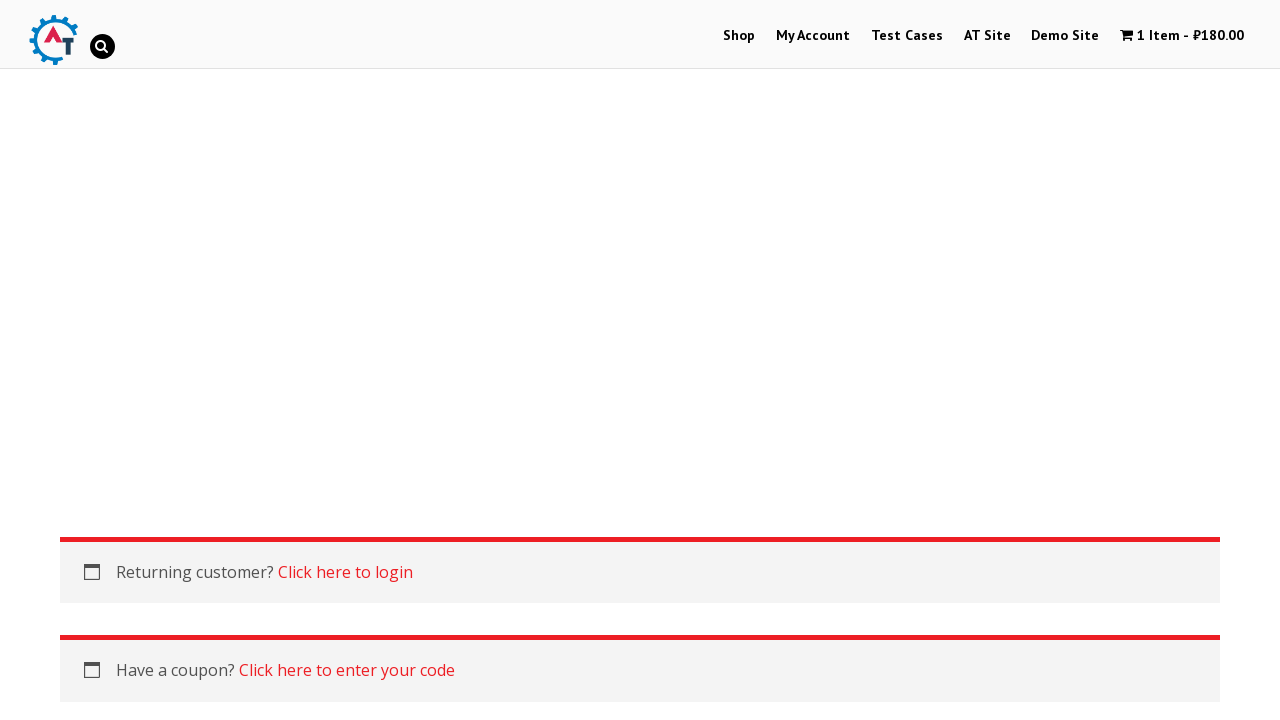

Filled first name as 'Ivan' on #billing_first_name
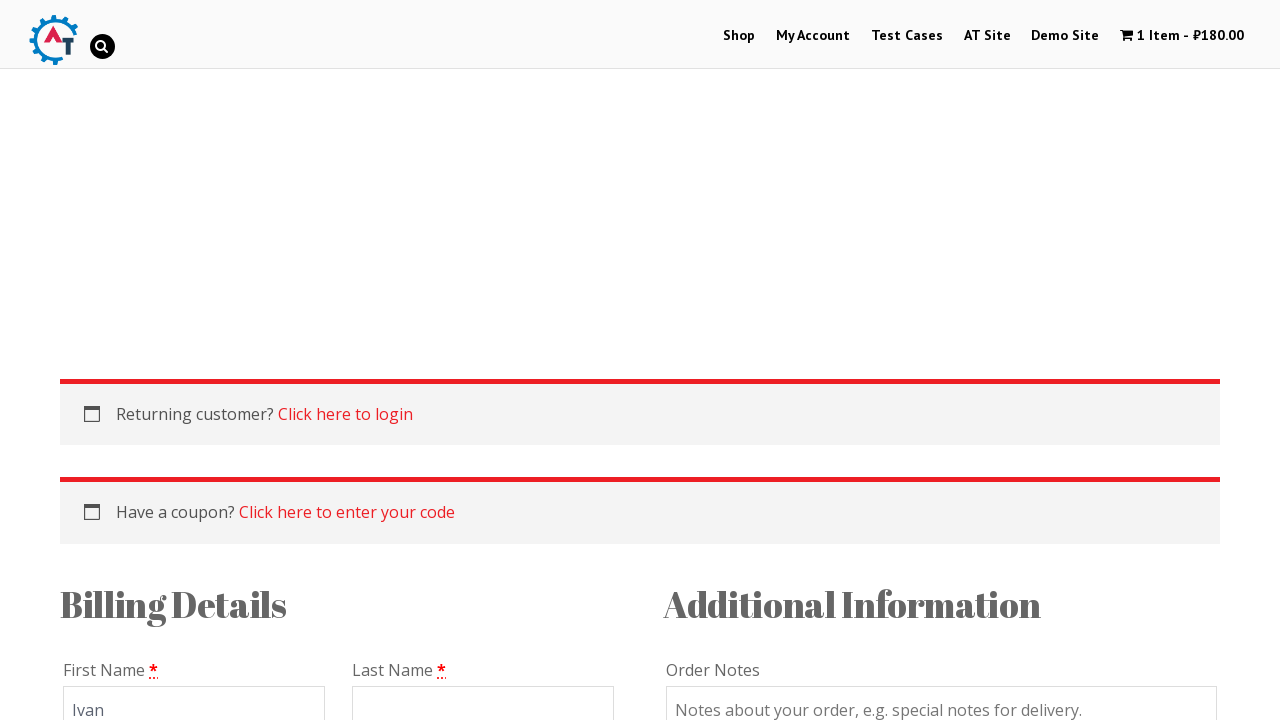

Filled last name as 'Petrov' on #billing_last_name
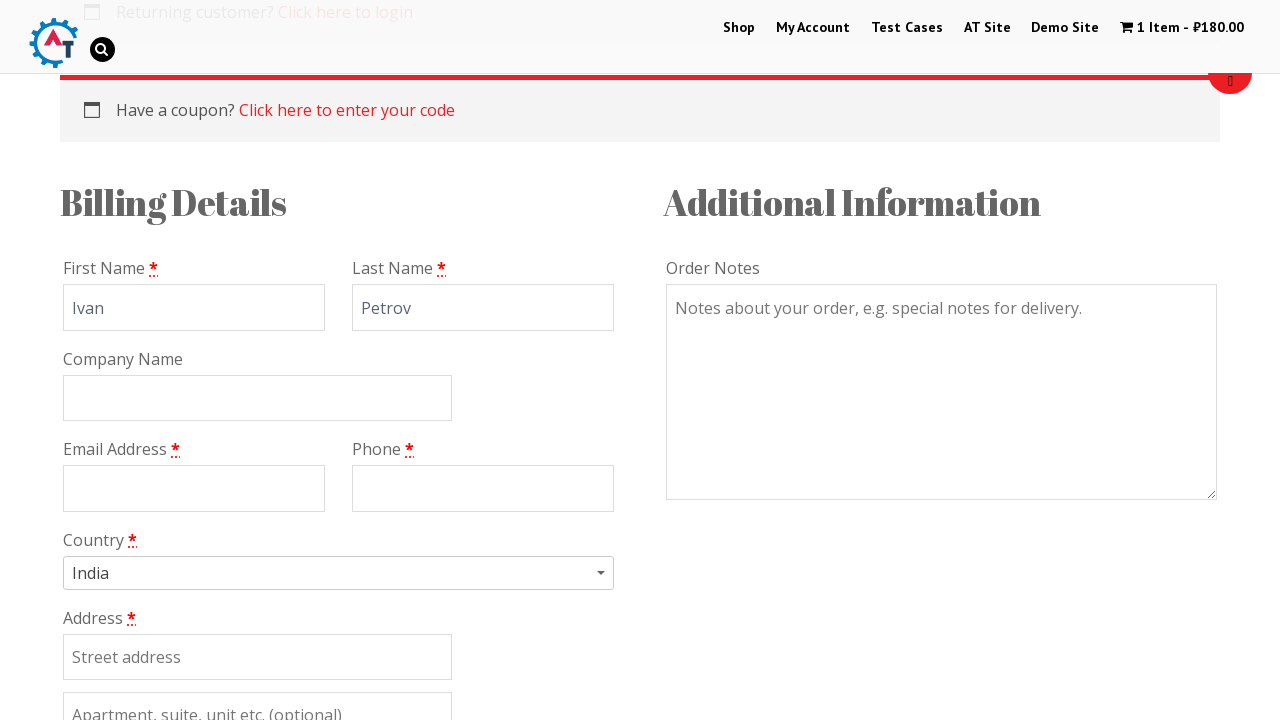

Filled email as 'ivapet70@gmail.com' on #billing_email
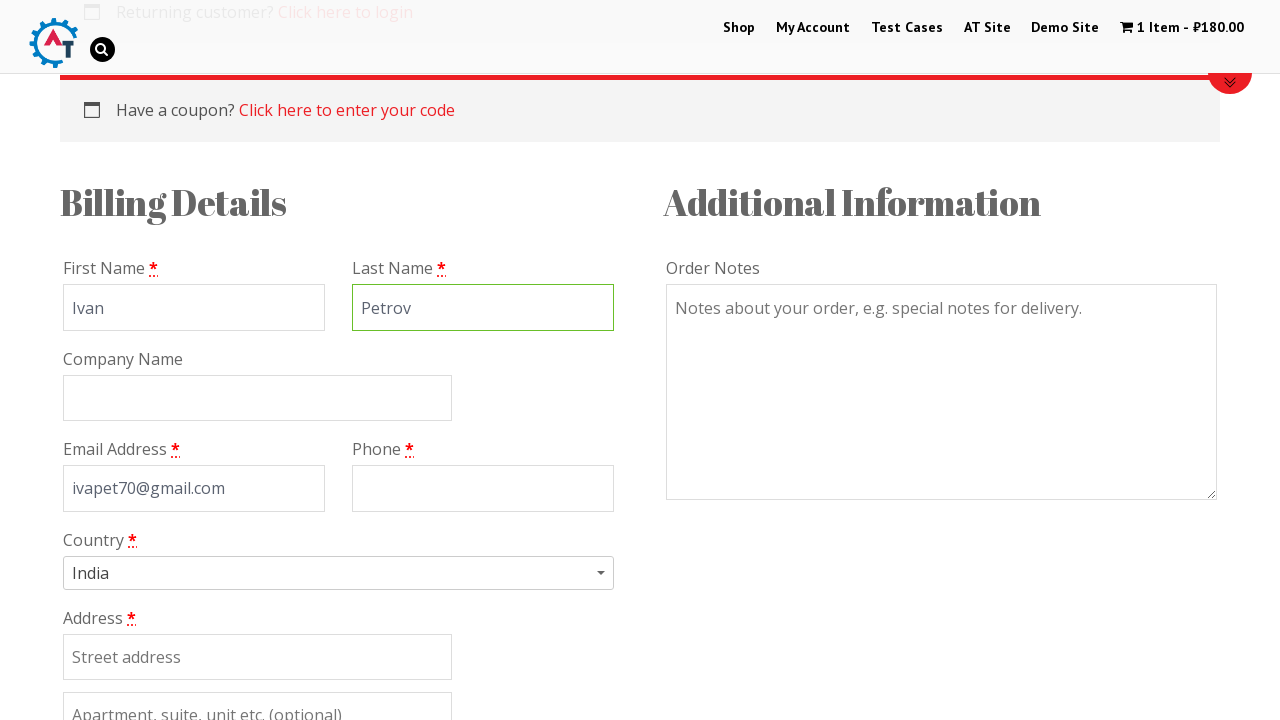

Filled phone number as '+79511237816' on #billing_phone
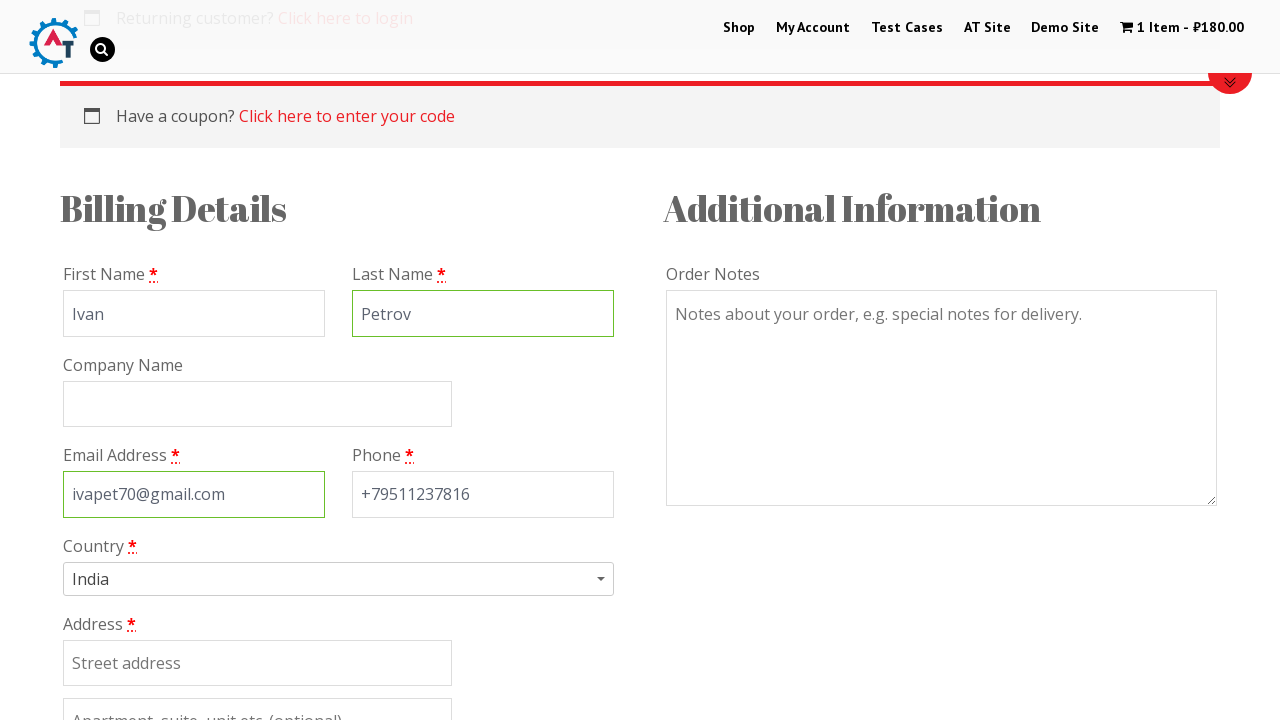

Clicked on country dropdown at (338, 579) on #s2id_billing_country
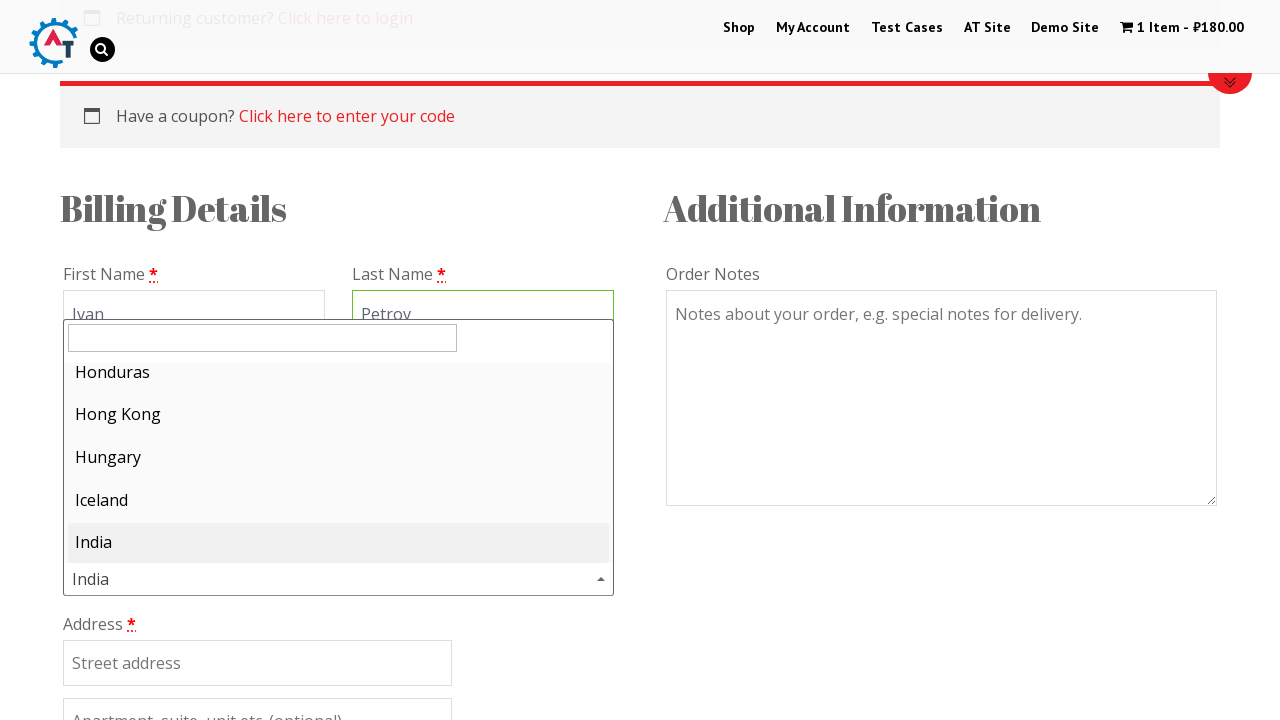

Typed 'Russia' in country search field on #s2id_autogen1_search
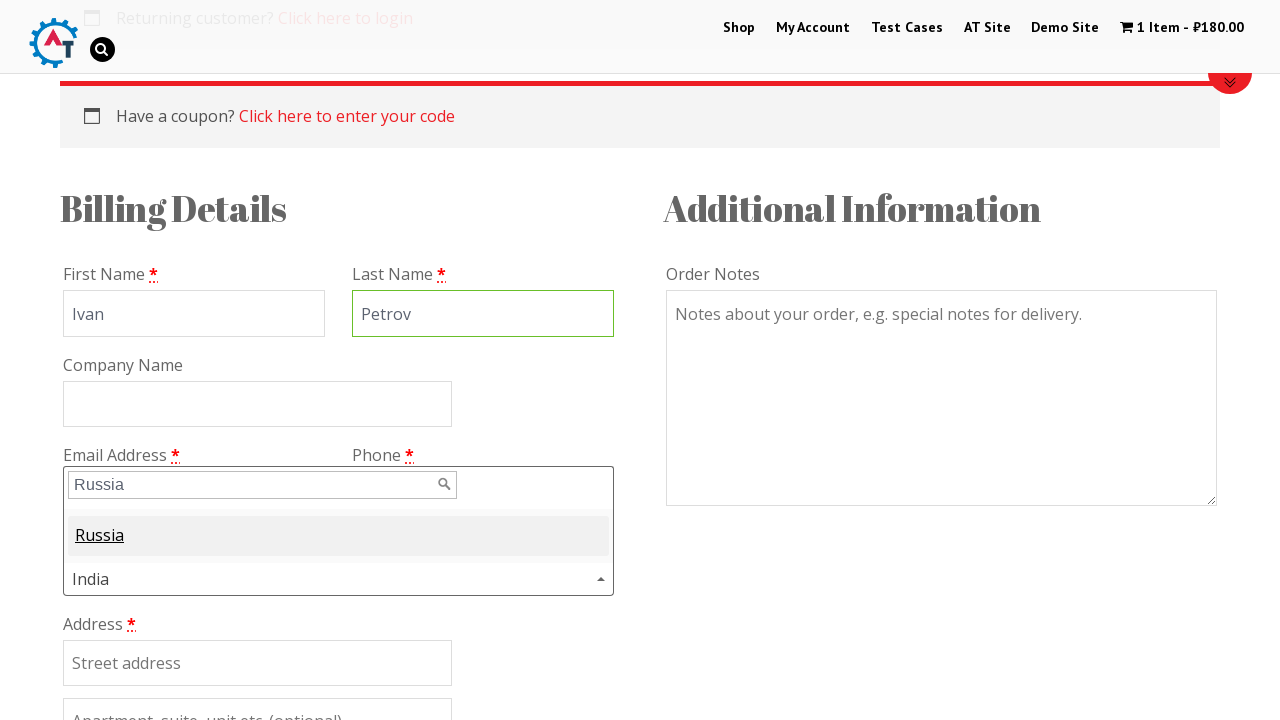

Selected Russia from country dropdown at (100, 535) on span.select2-match
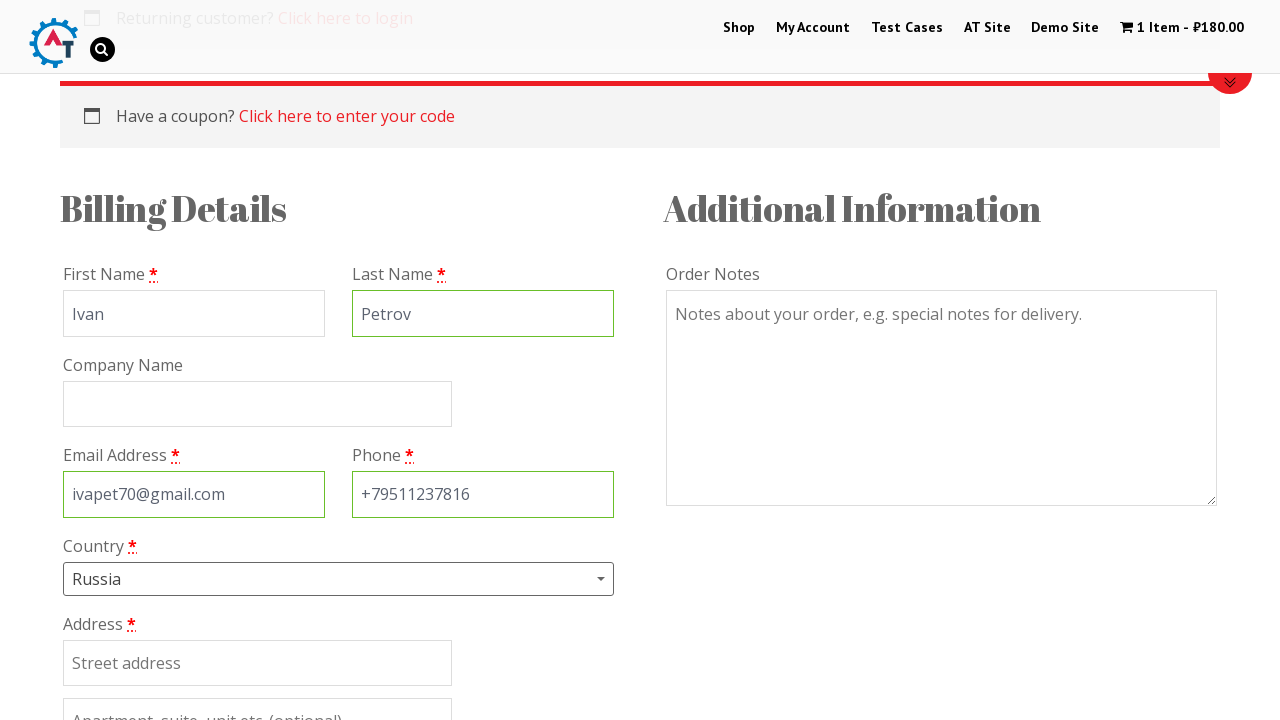

Filled street address as 'st. Truda' on #billing_address_1
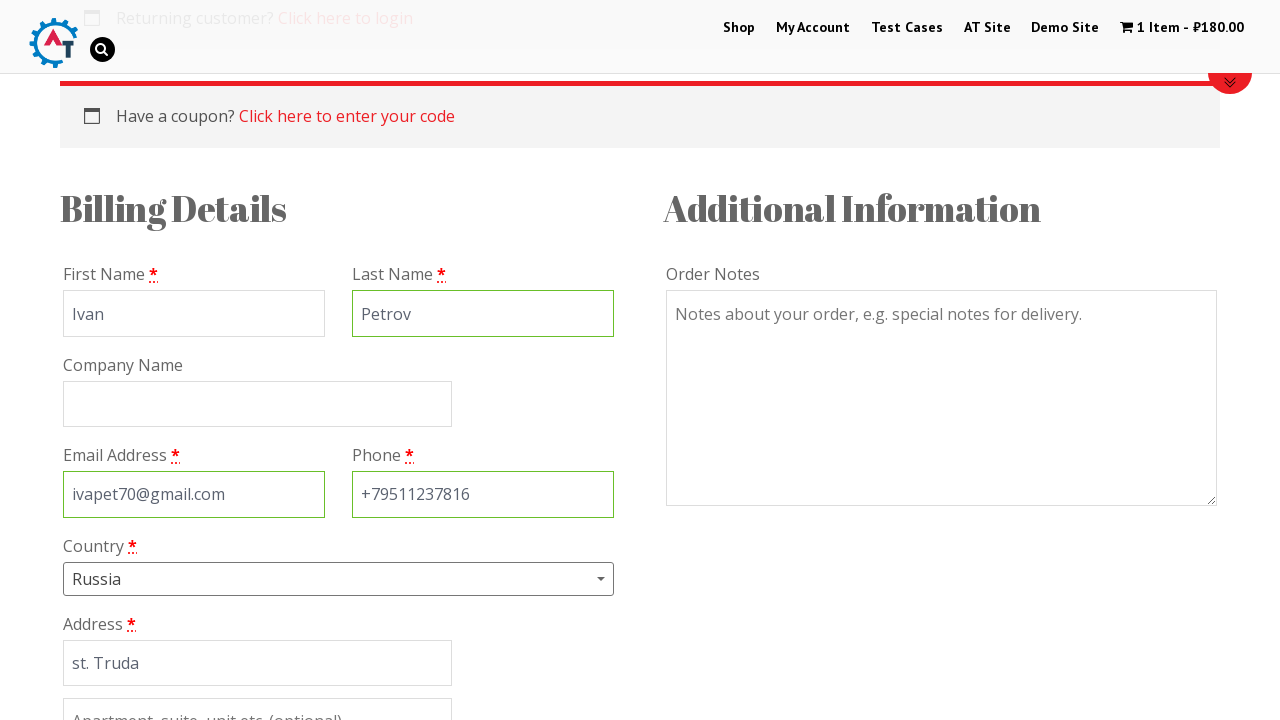

Filled city as 'Chebarcul' on #billing_city
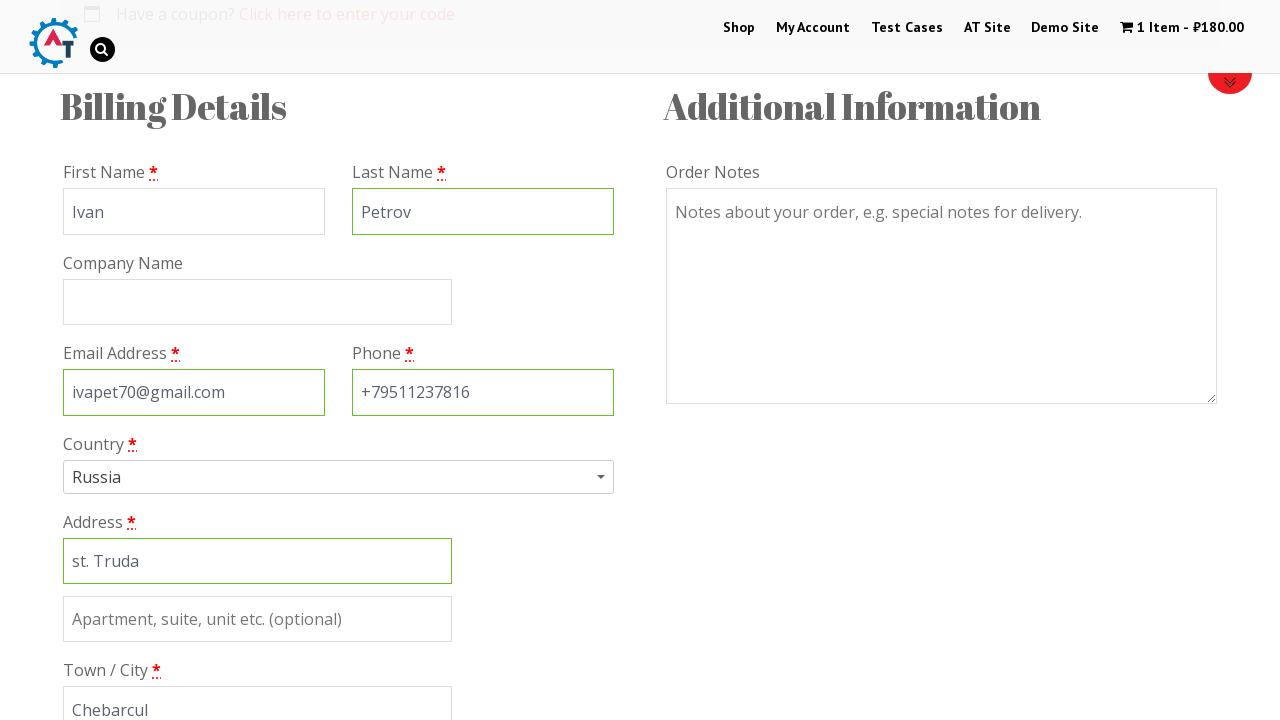

Filled state with '-' on #billing_state
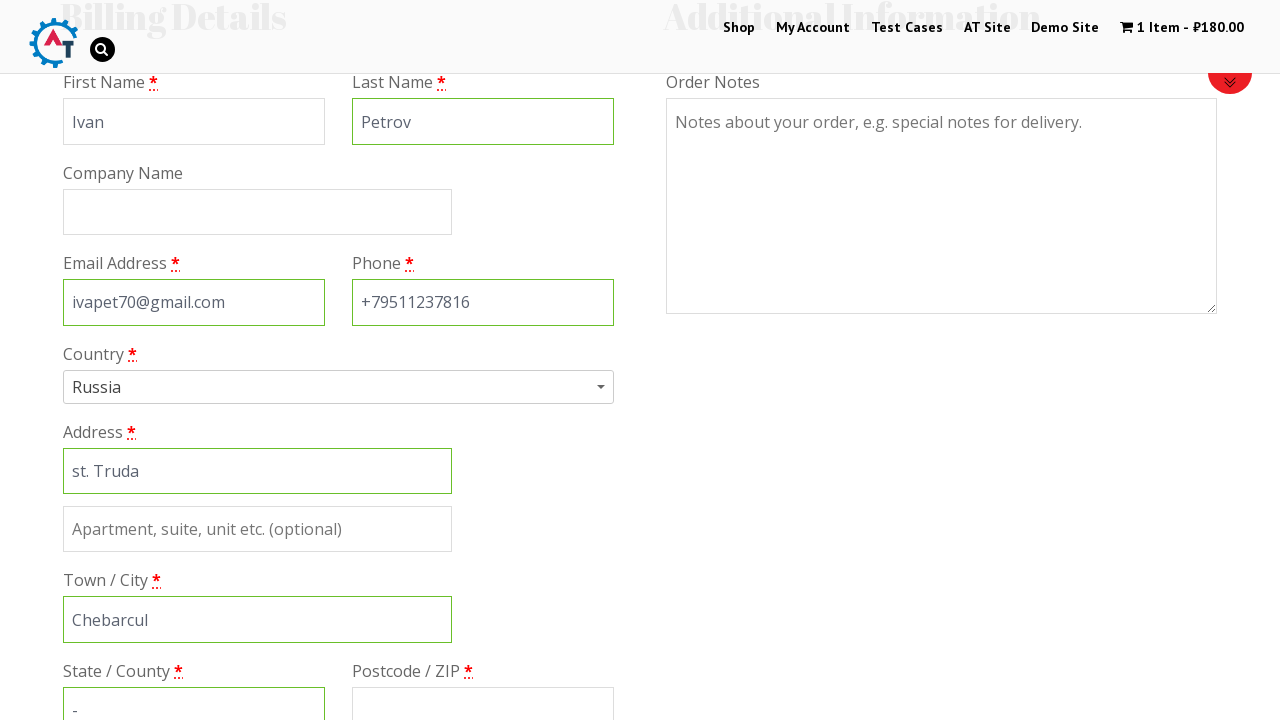

Filled postal code as '456544' on #billing_postcode
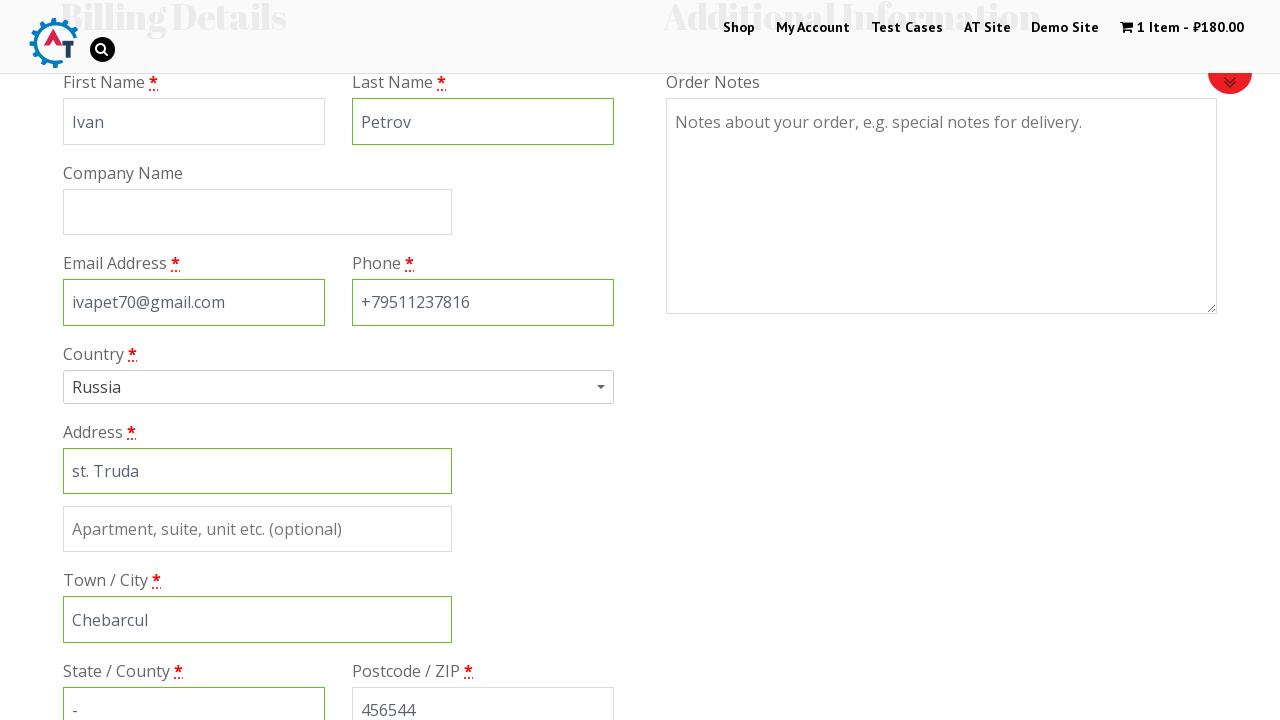

Scrolled down to view payment method options
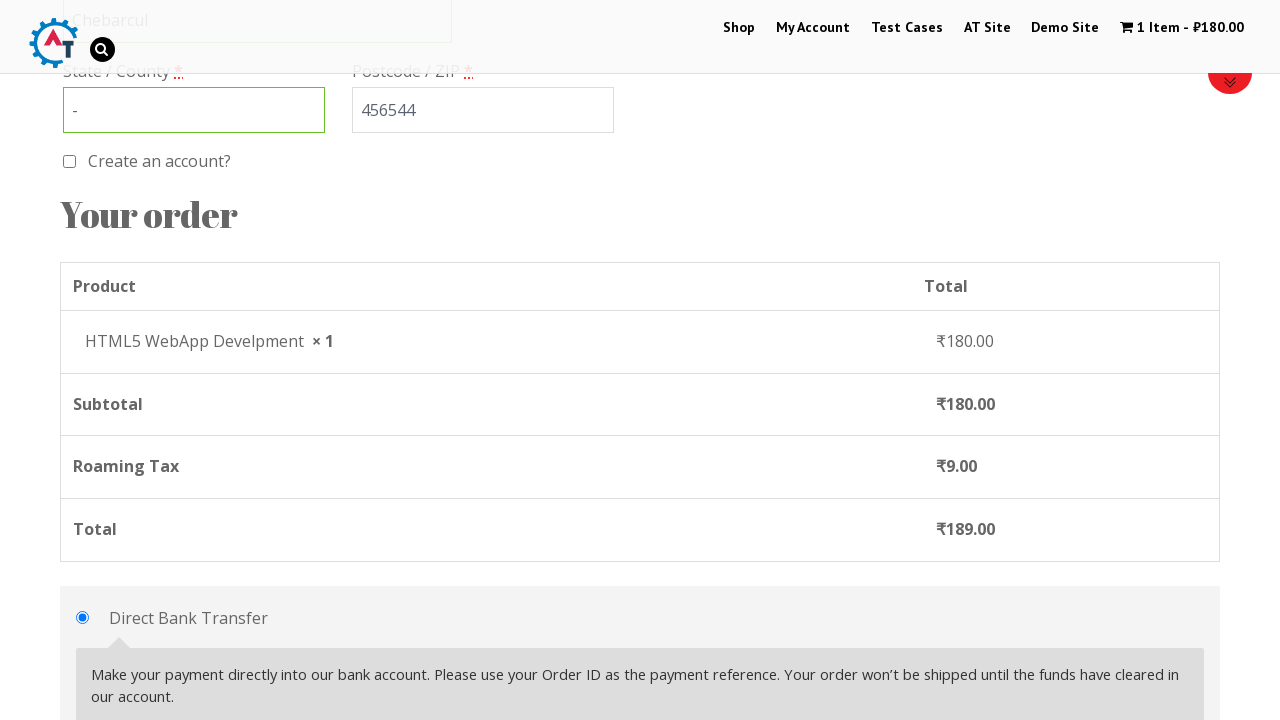

Waited 5 seconds for page to fully load
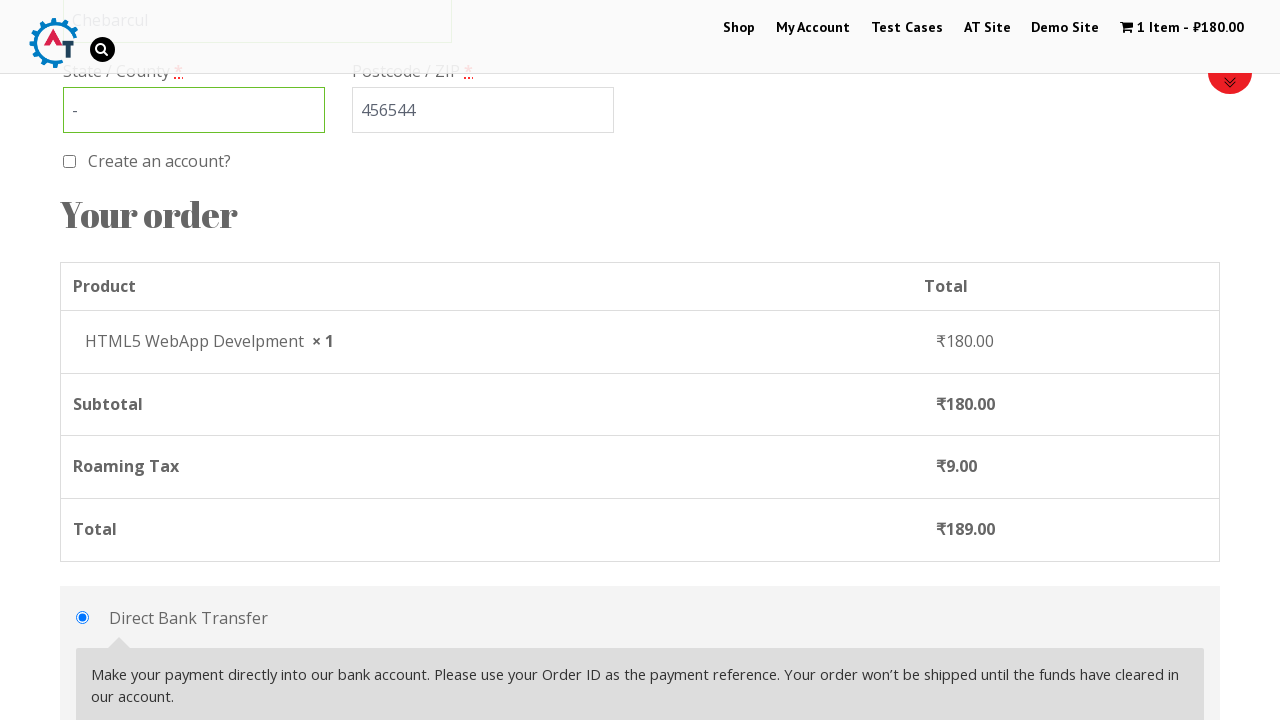

Selected Check Payments payment method at (82, 360) on #payment_method_cheque
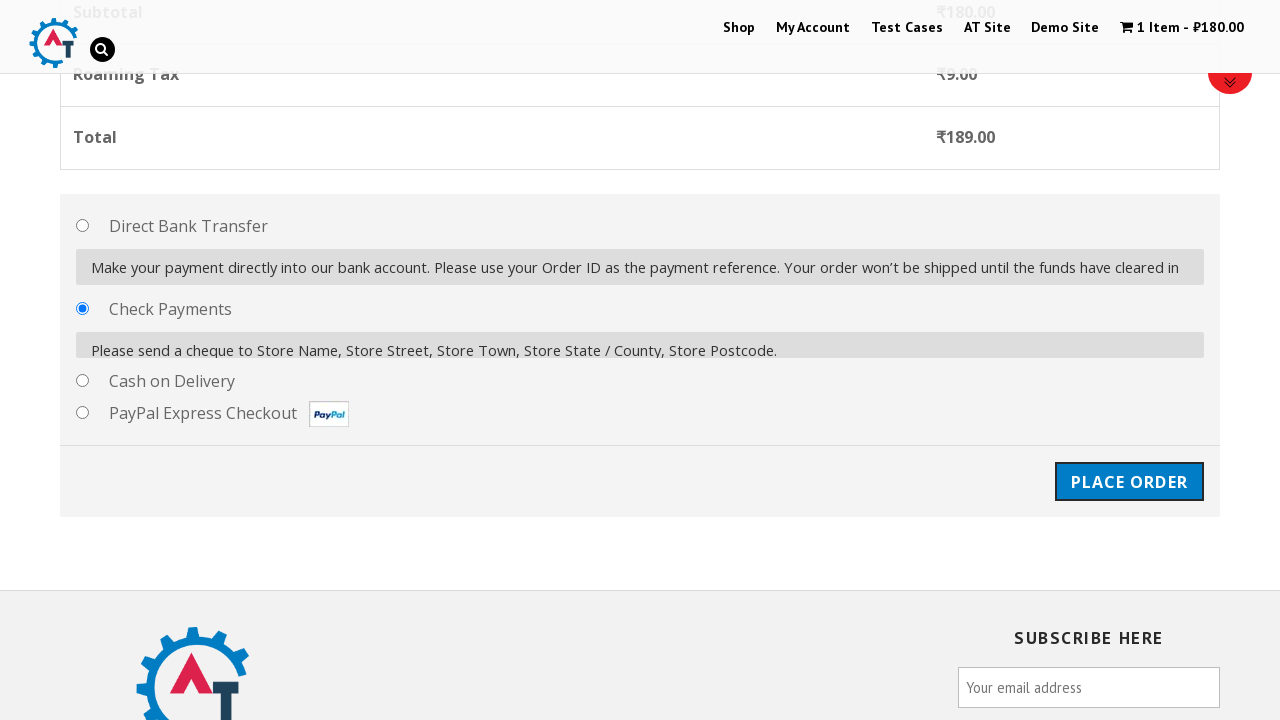

Clicked Place Order button to complete purchase at (1129, 471) on #place_order
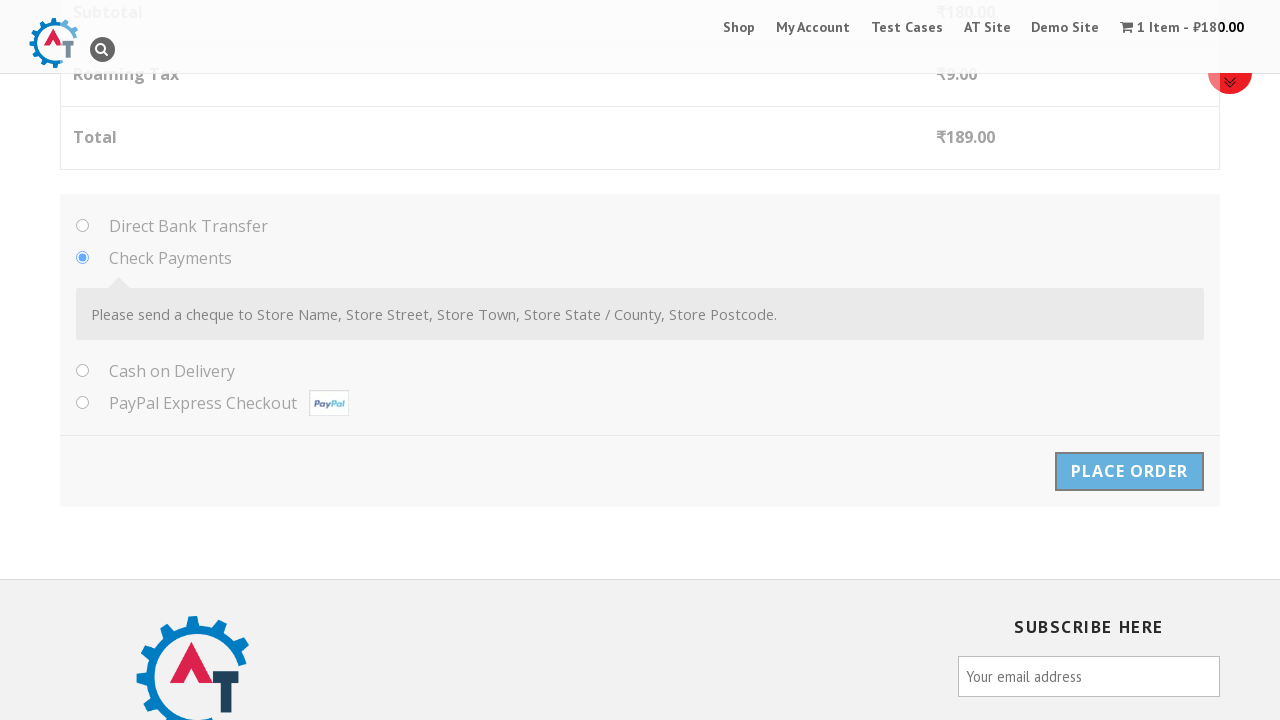

Order confirmation message appeared
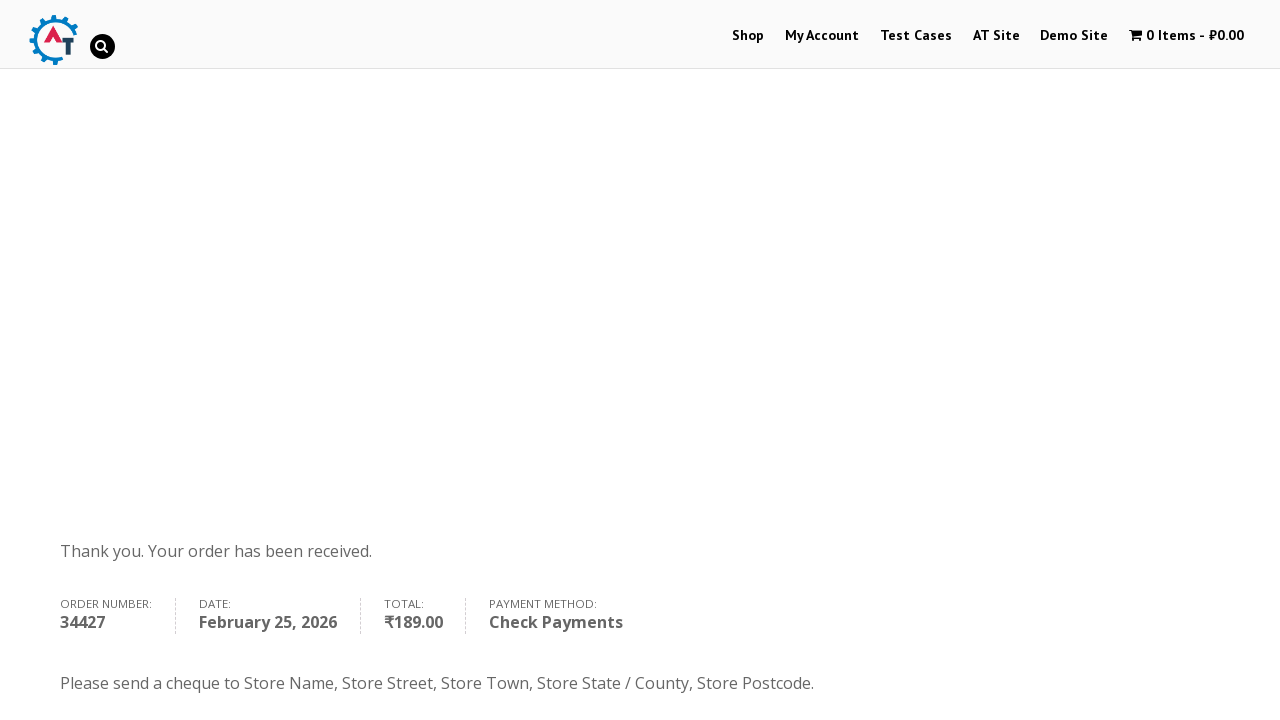

Verified Check Payments method displayed in order confirmation
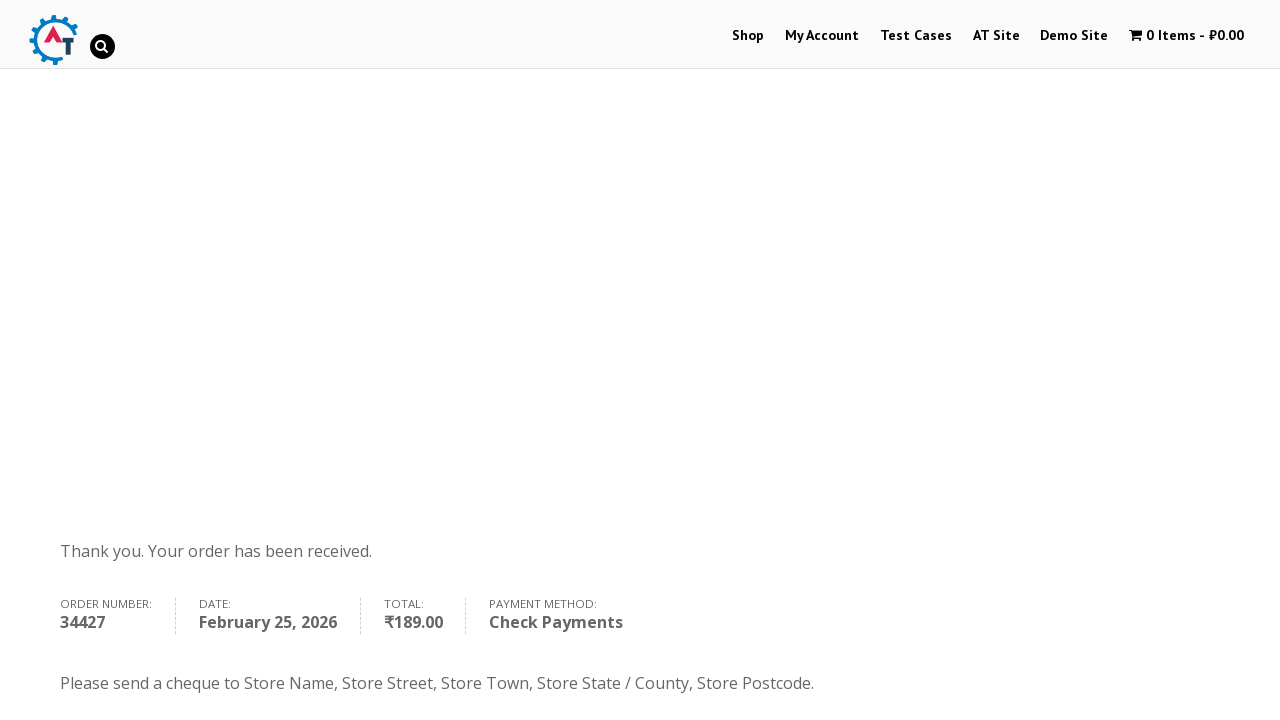

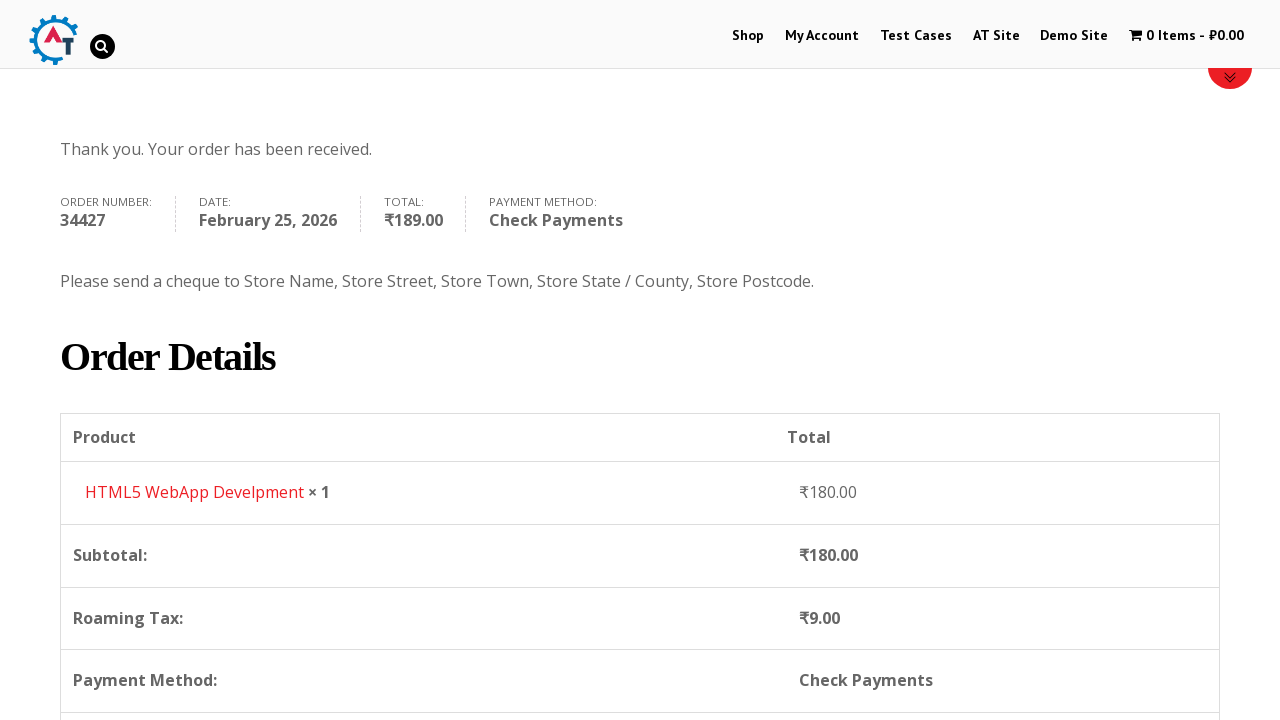